Tests the search box element without clicking it to verify it exists and is enabled

Starting URL: https://demoqa.com/webtables

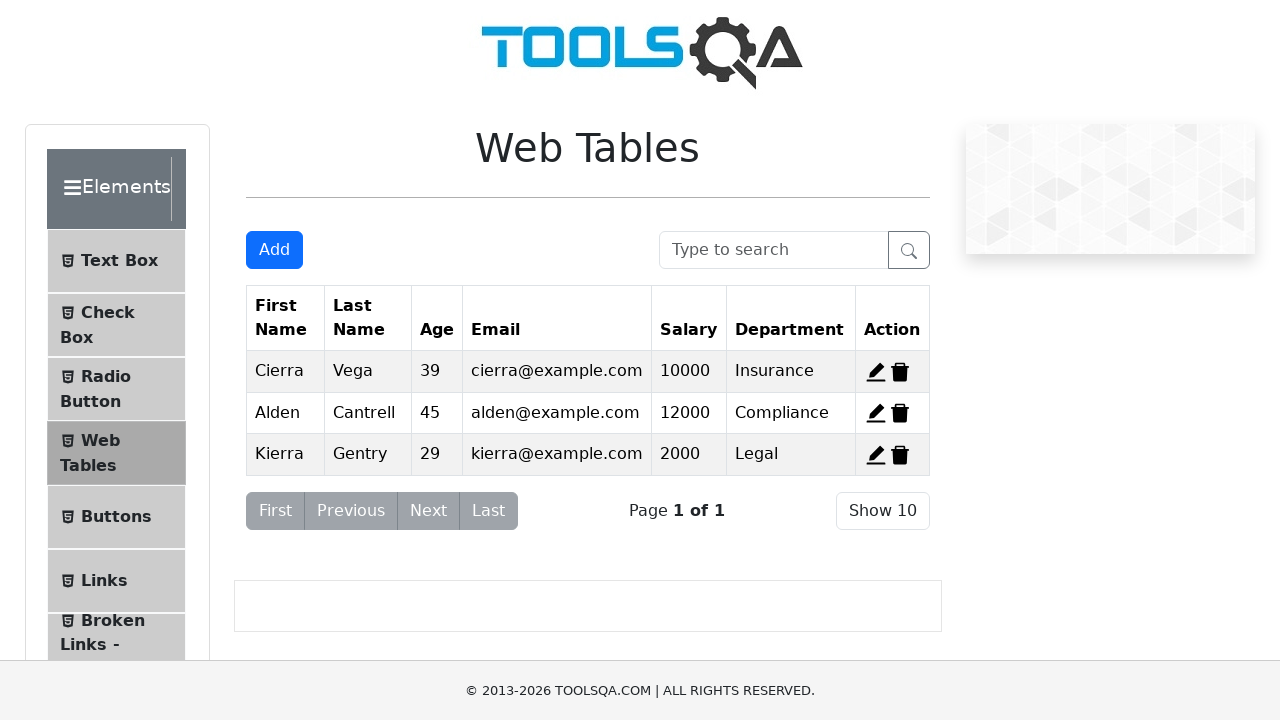

Navigated to https://demoqa.com/webtables
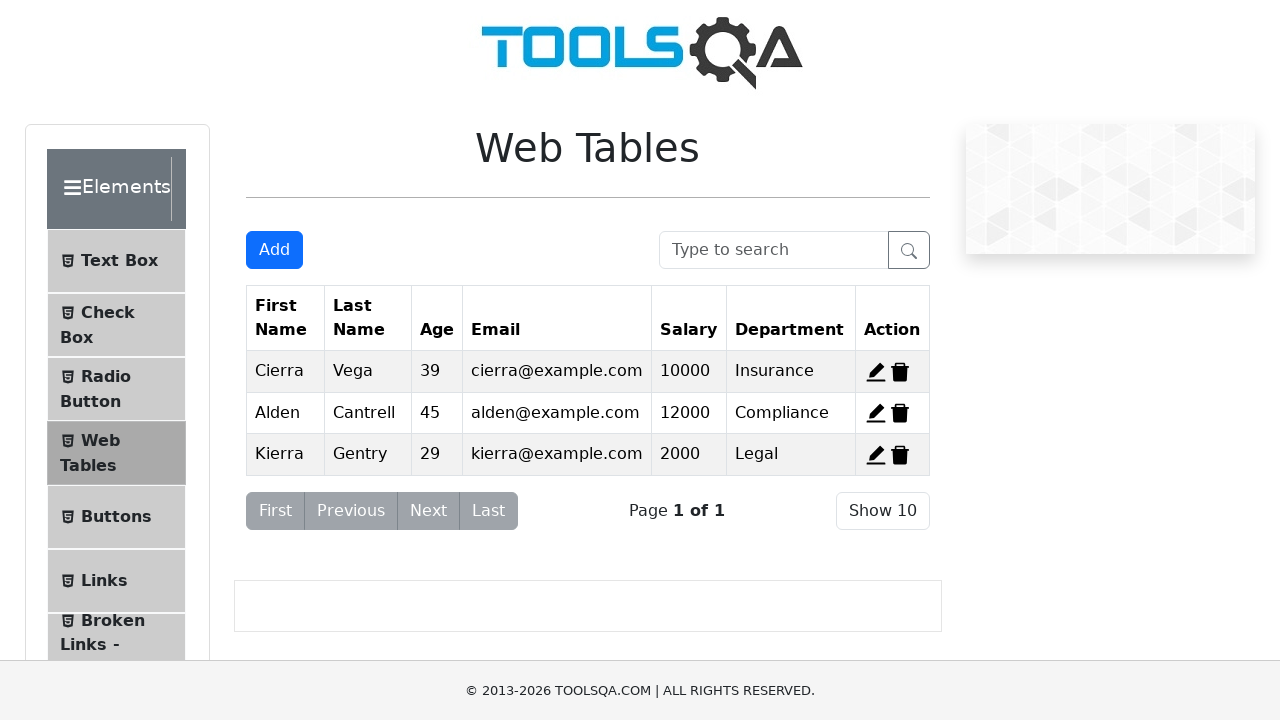

Located search box element with selector input#searchBox
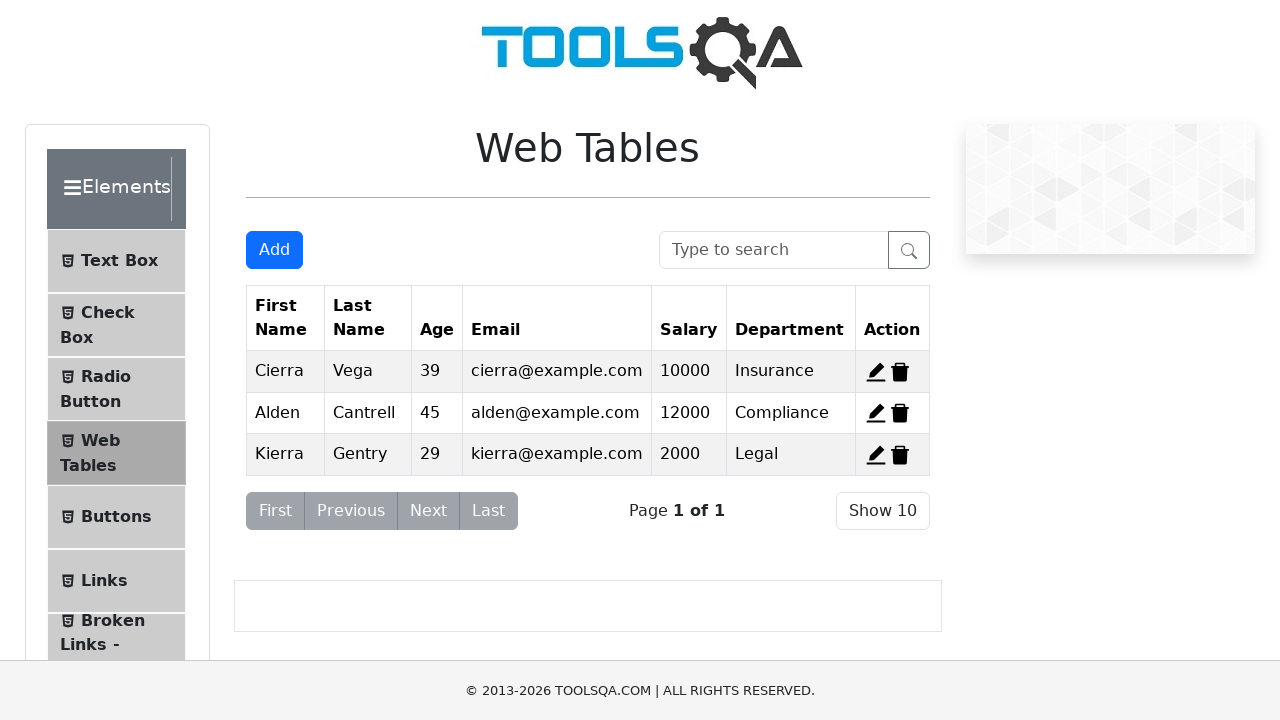

Verified search box is visible
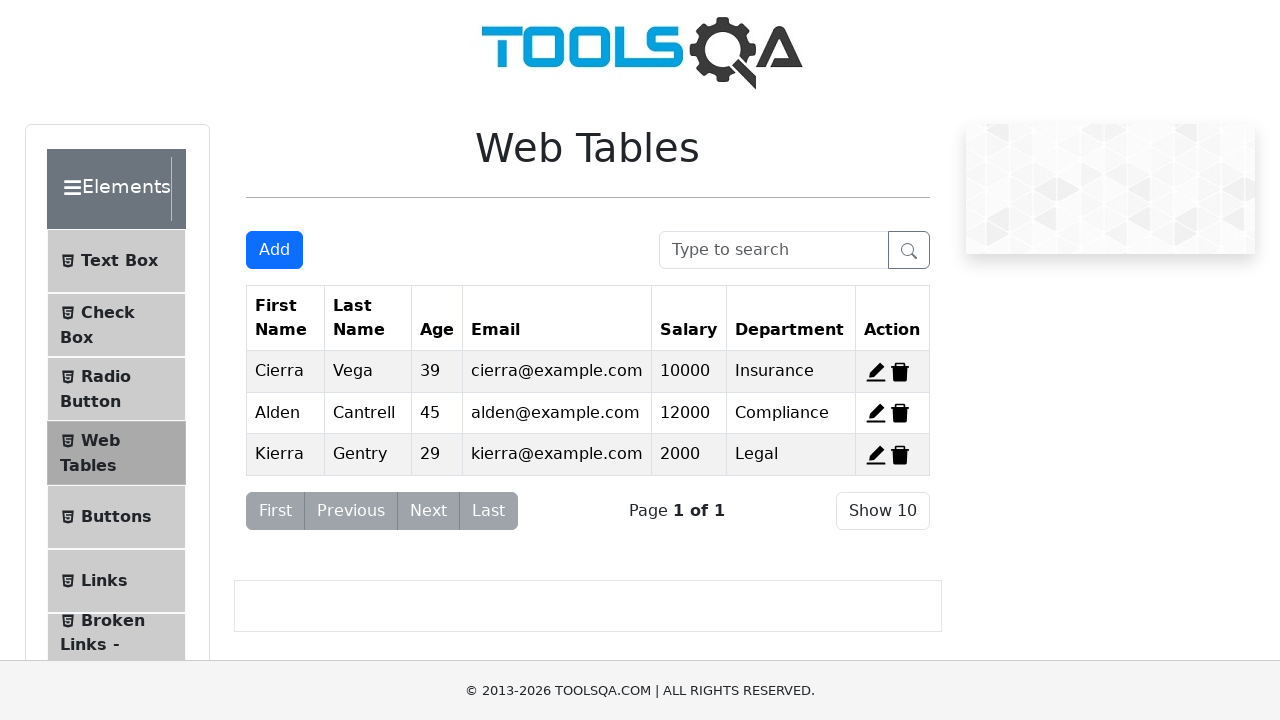

Verified search box is enabled
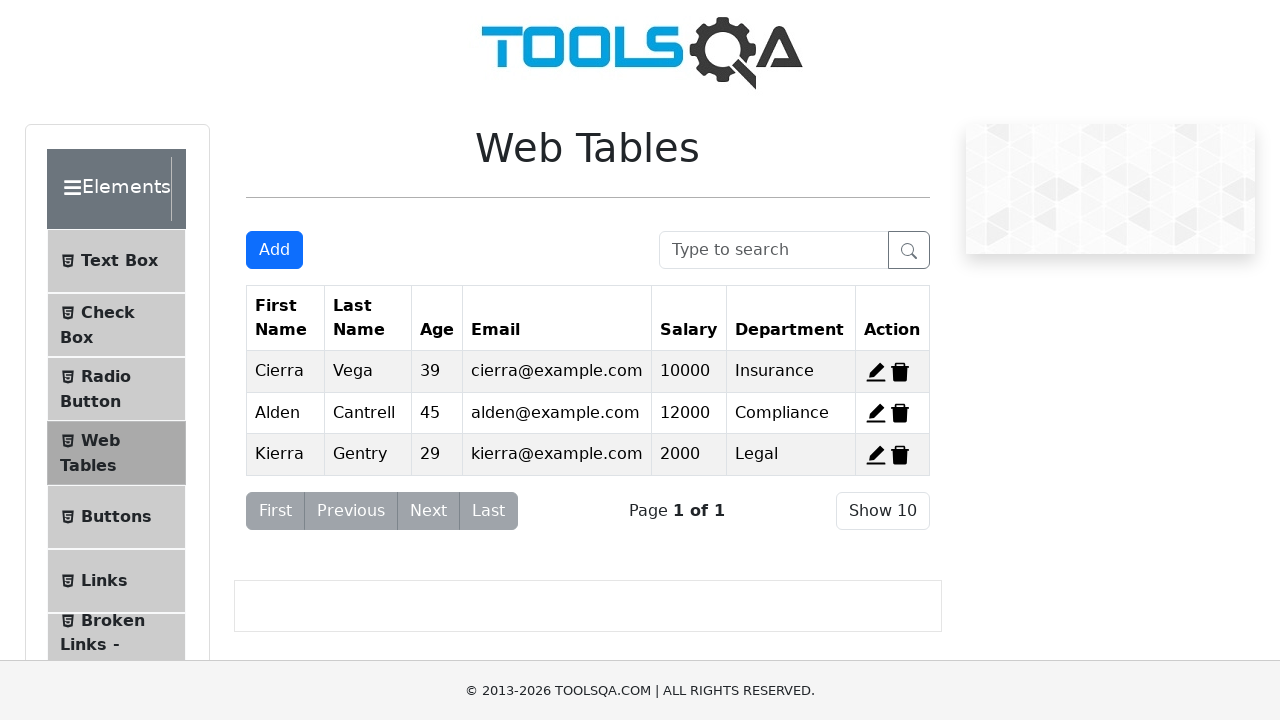

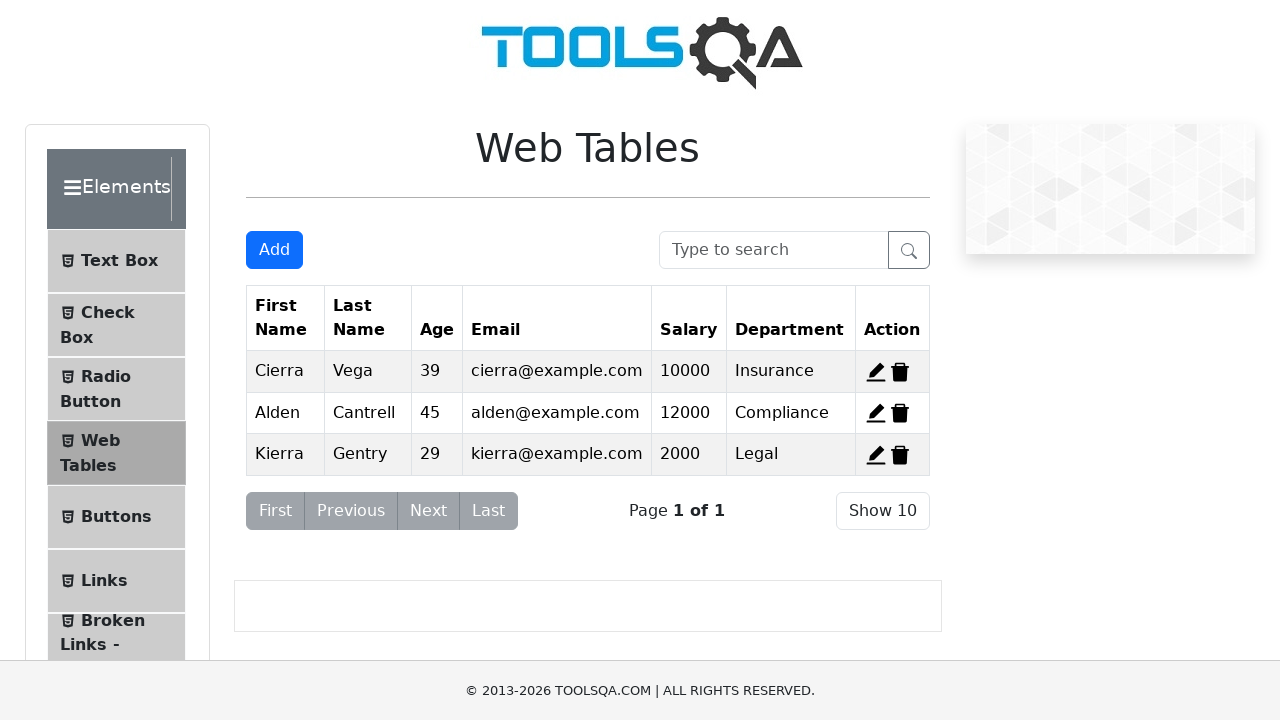